Navigates to the Twitch Art category directory page and waits for the content to load

Starting URL: https://twitch.tv/directory/game/Art

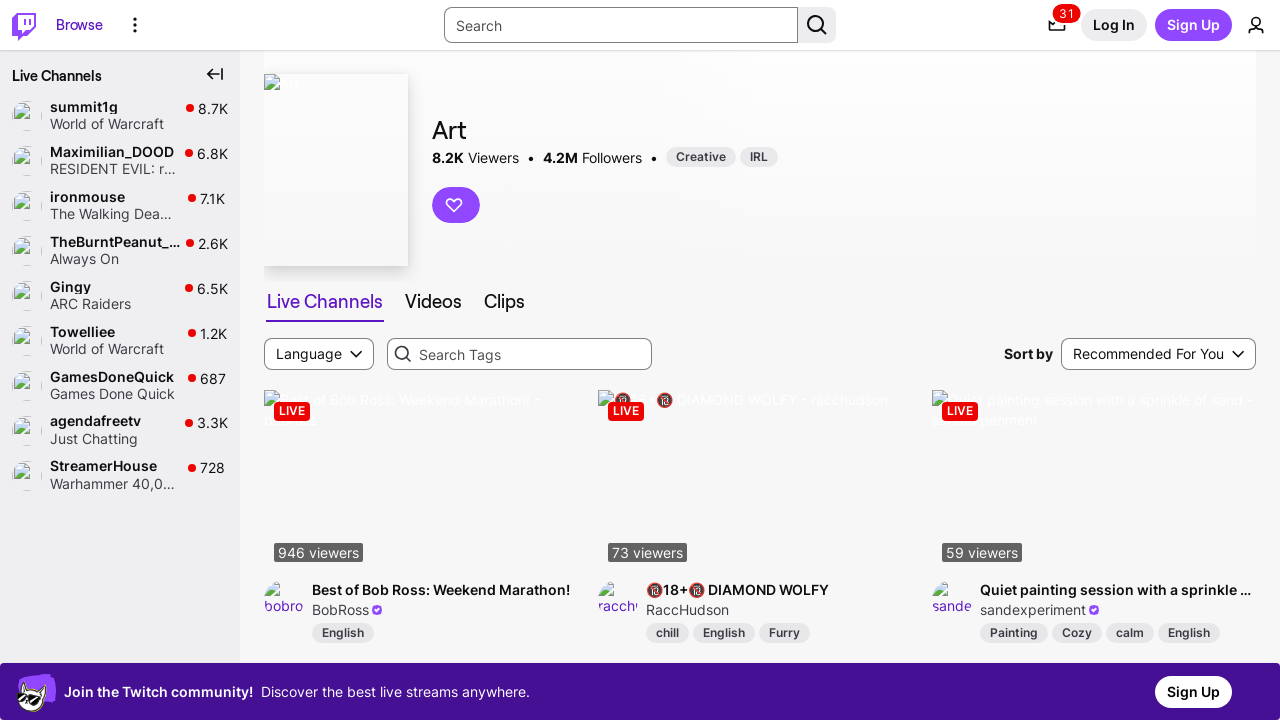

Navigated to Twitch Art category directory page
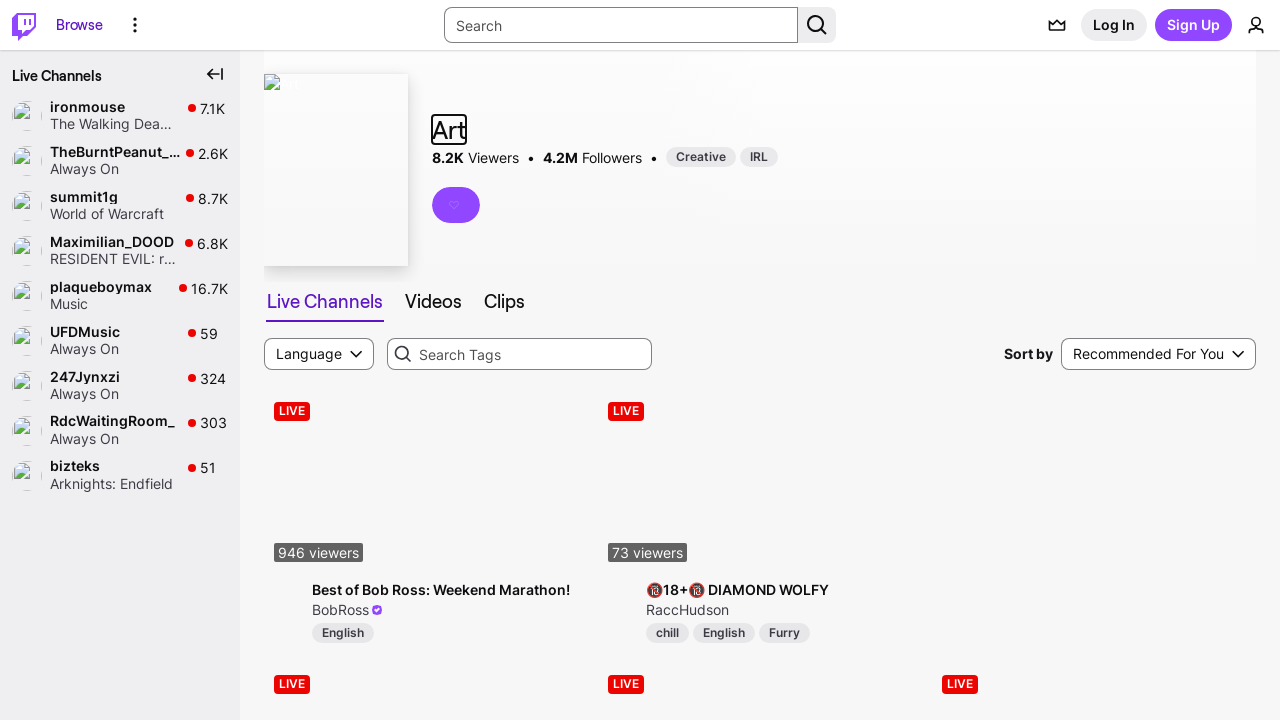

Waited for page content to load - network idle state reached
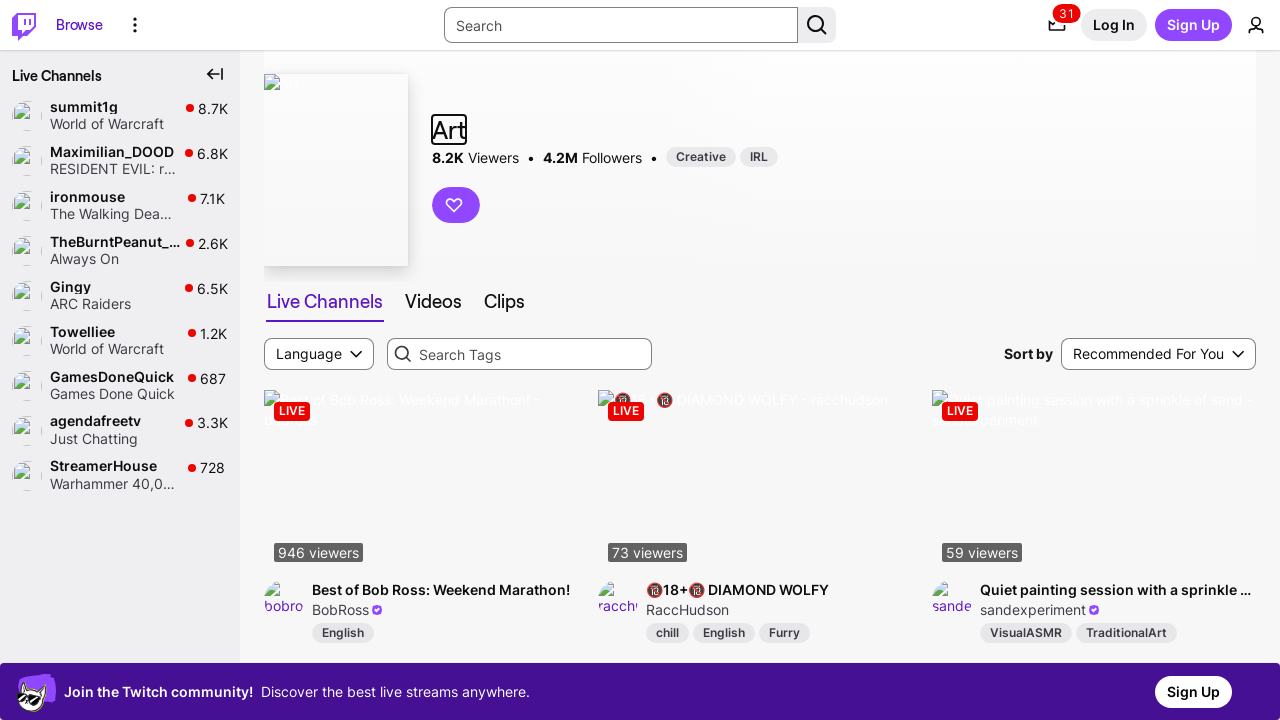

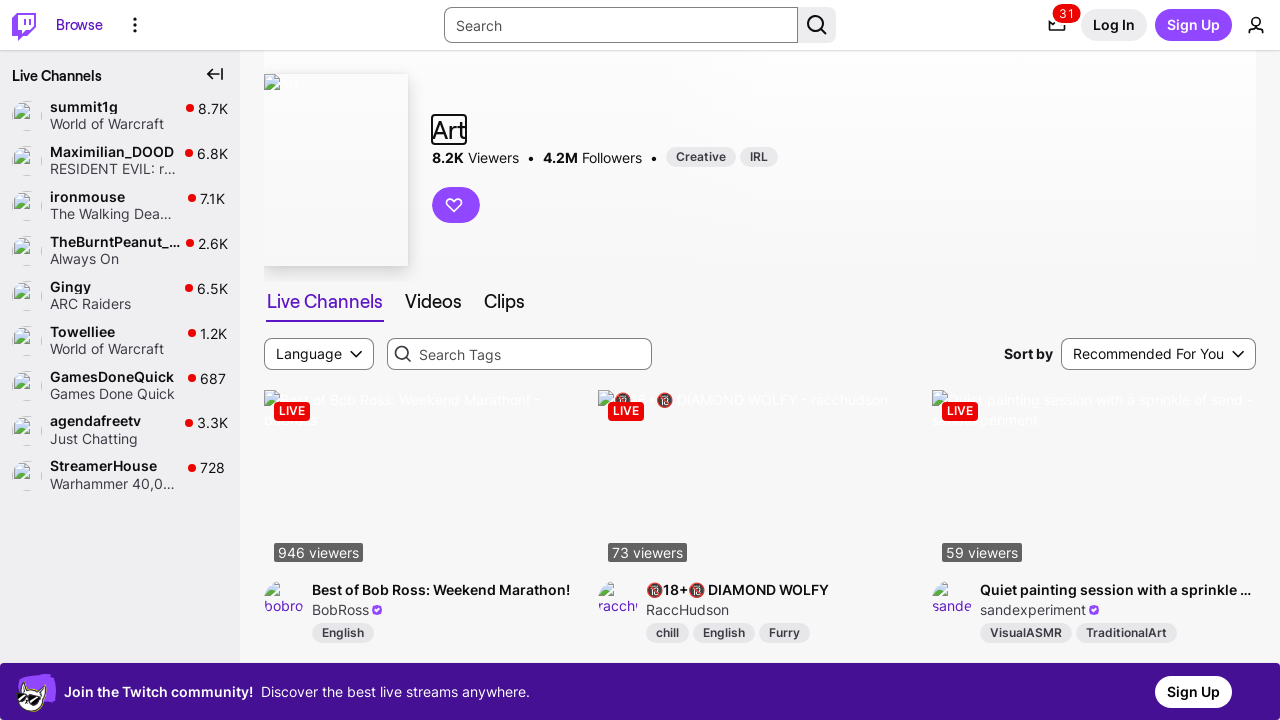